Tests dropdown functionality by selecting options via visible text and value, verifying that each selection is correctly applied.

Starting URL: https://the-internet.herokuapp.com/dropdown

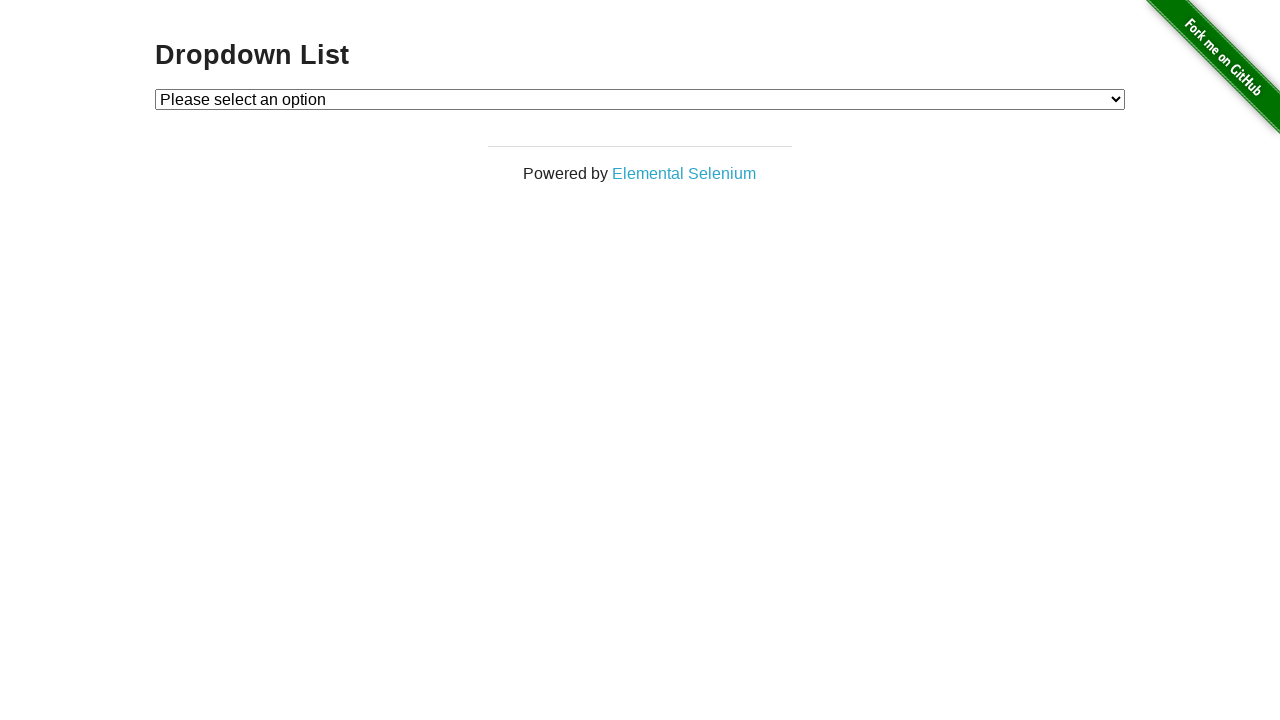

Waited for dropdown element to be present
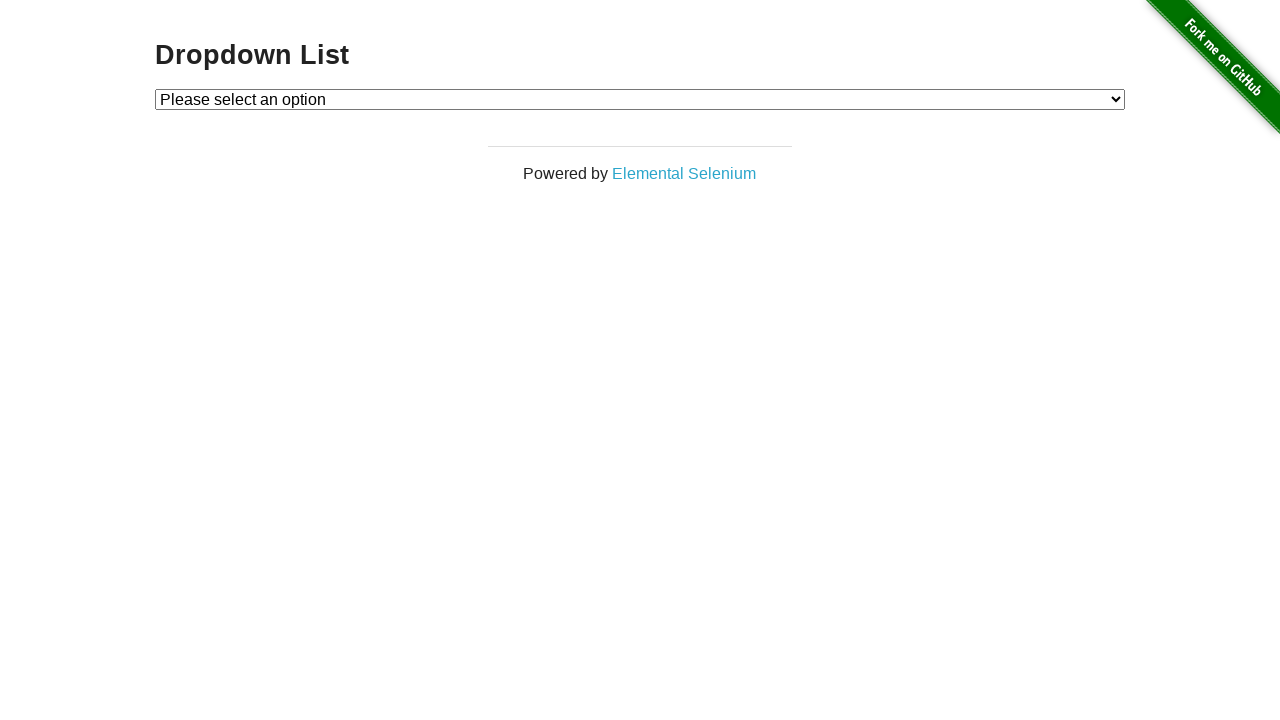

Selected 'Option 1' by visible text on #dropdown
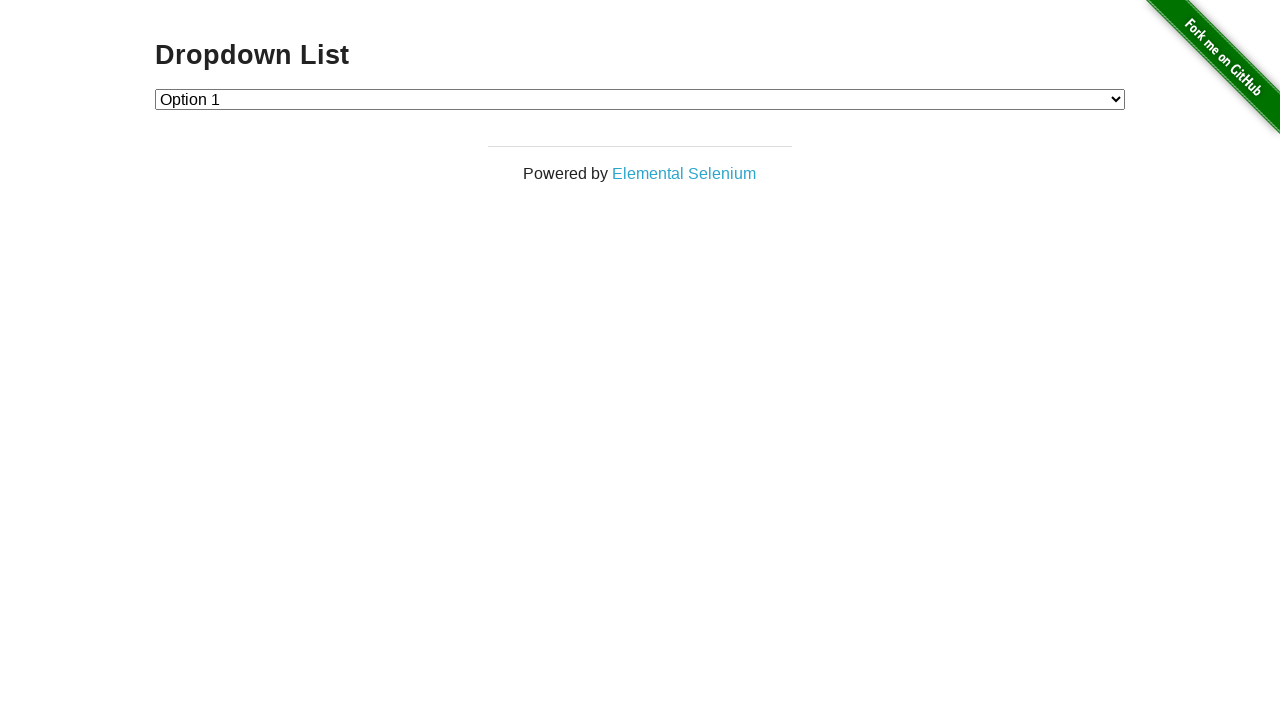

Retrieved selected value from dropdown
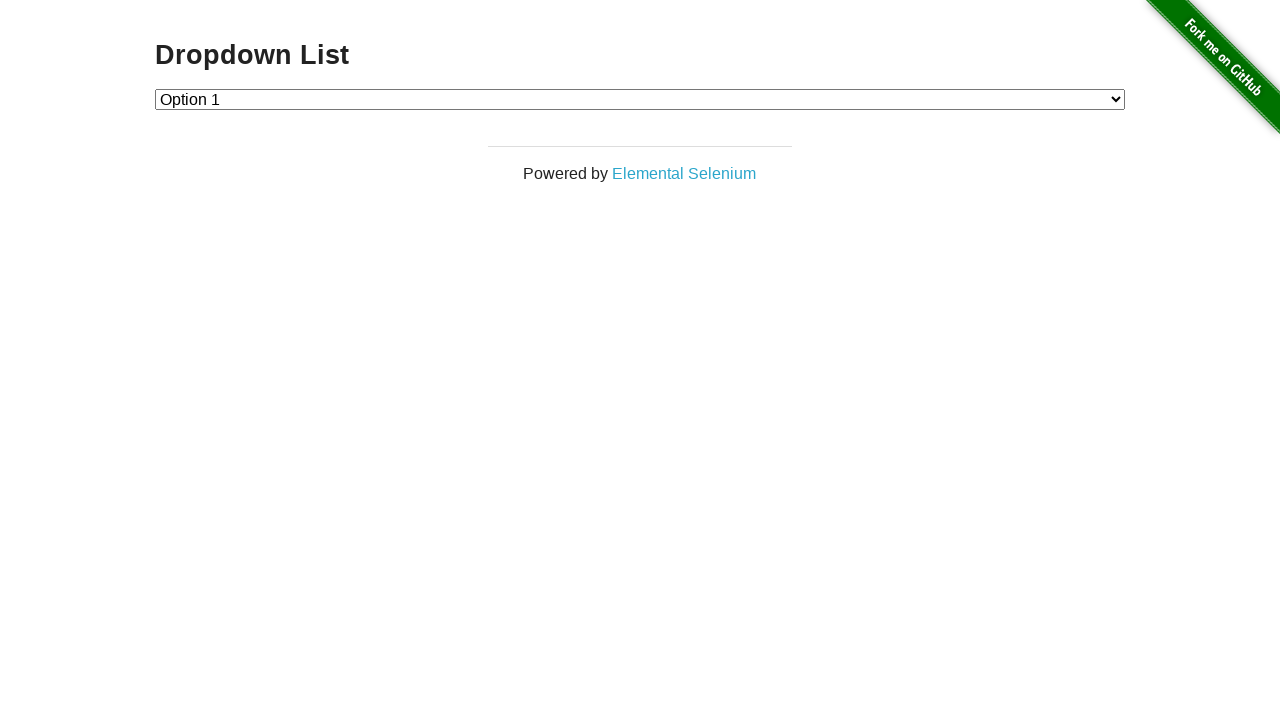

Verified that Option 1 is correctly selected (value='1')
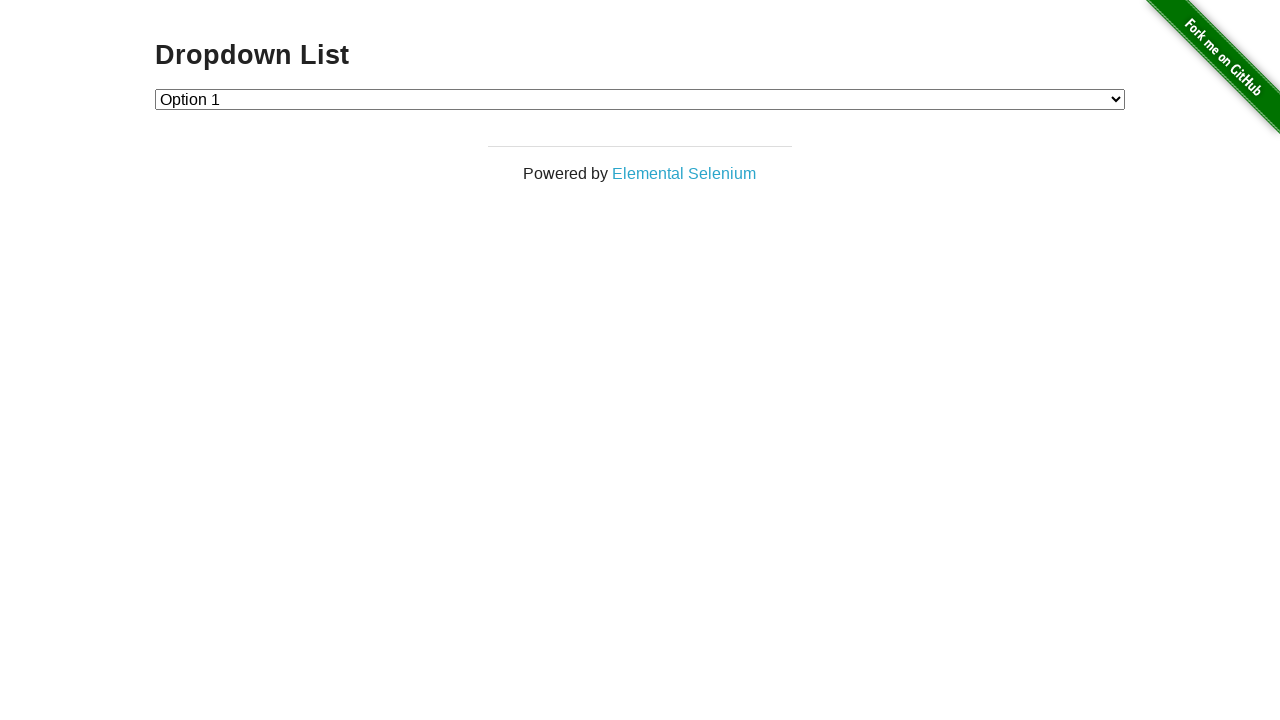

Selected 'Option 2' by value on #dropdown
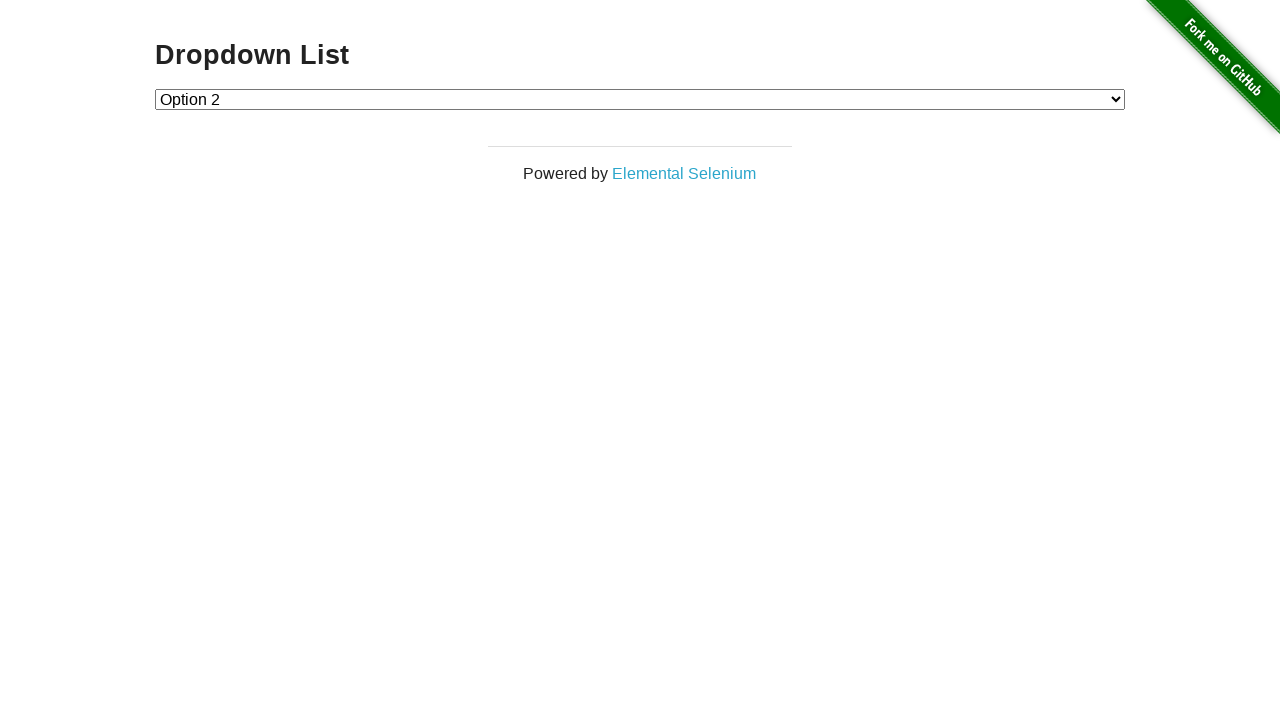

Retrieved selected value from dropdown
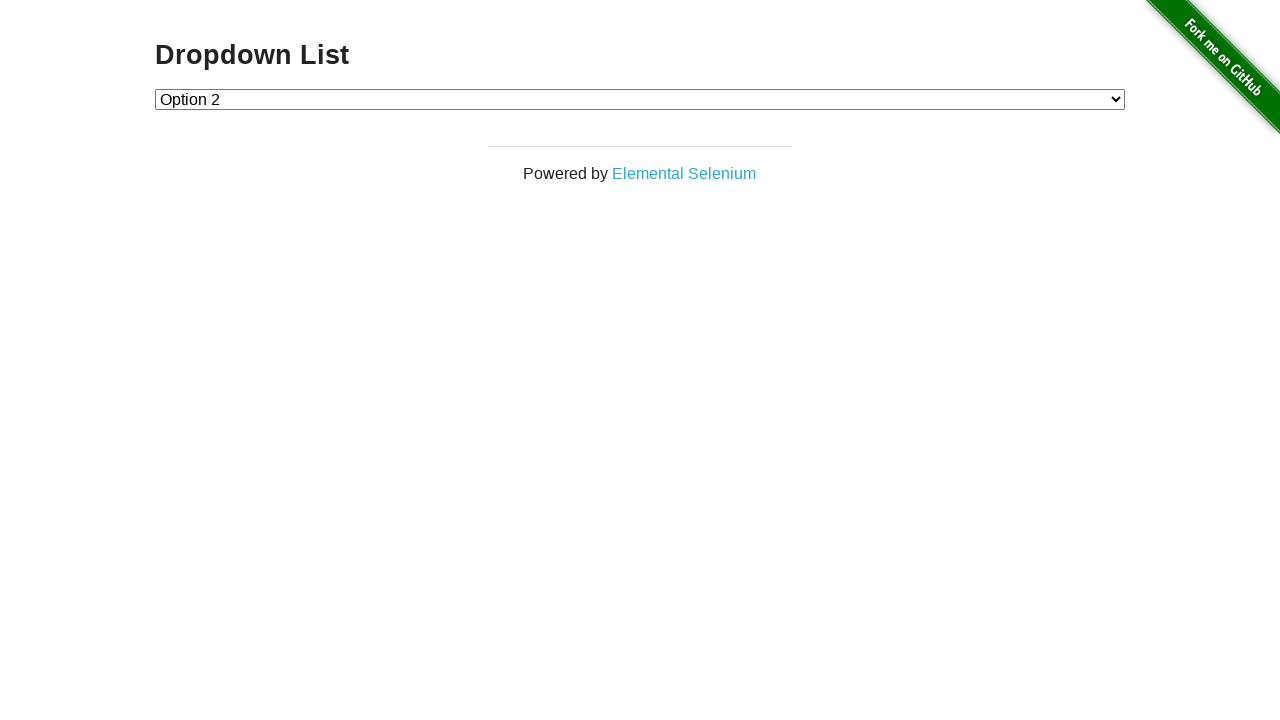

Verified that Option 2 is correctly selected (value='2')
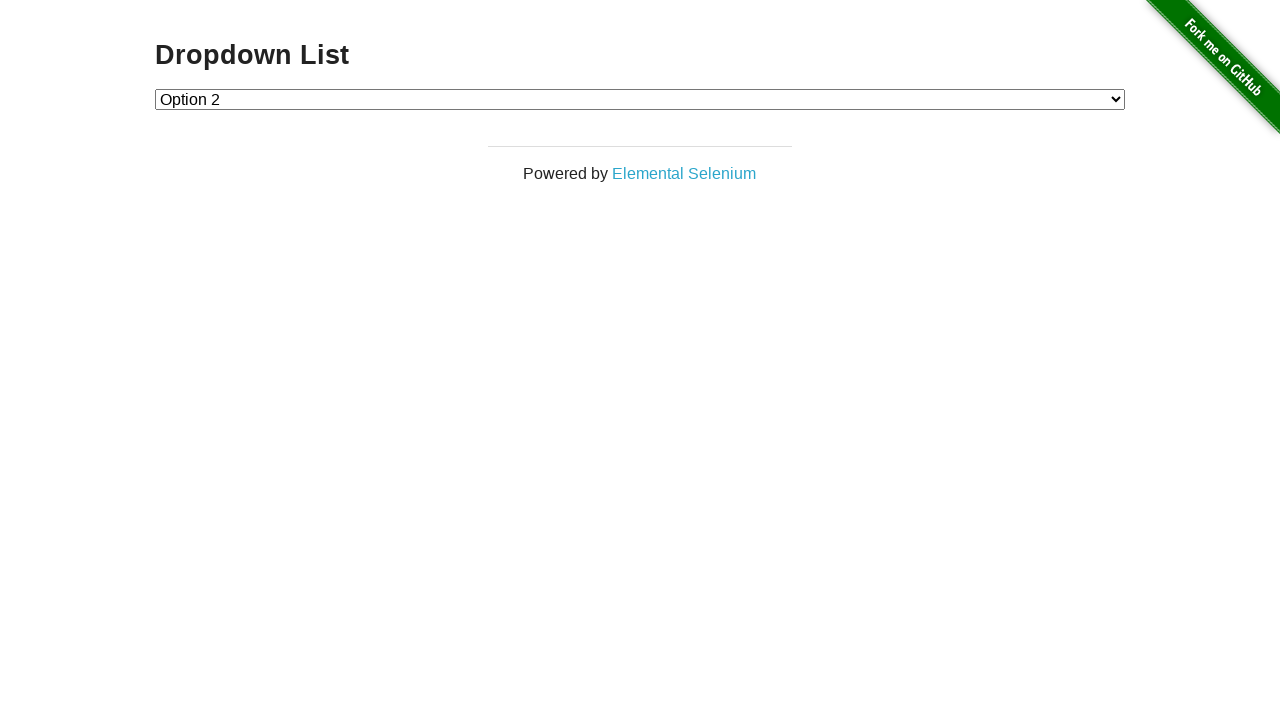

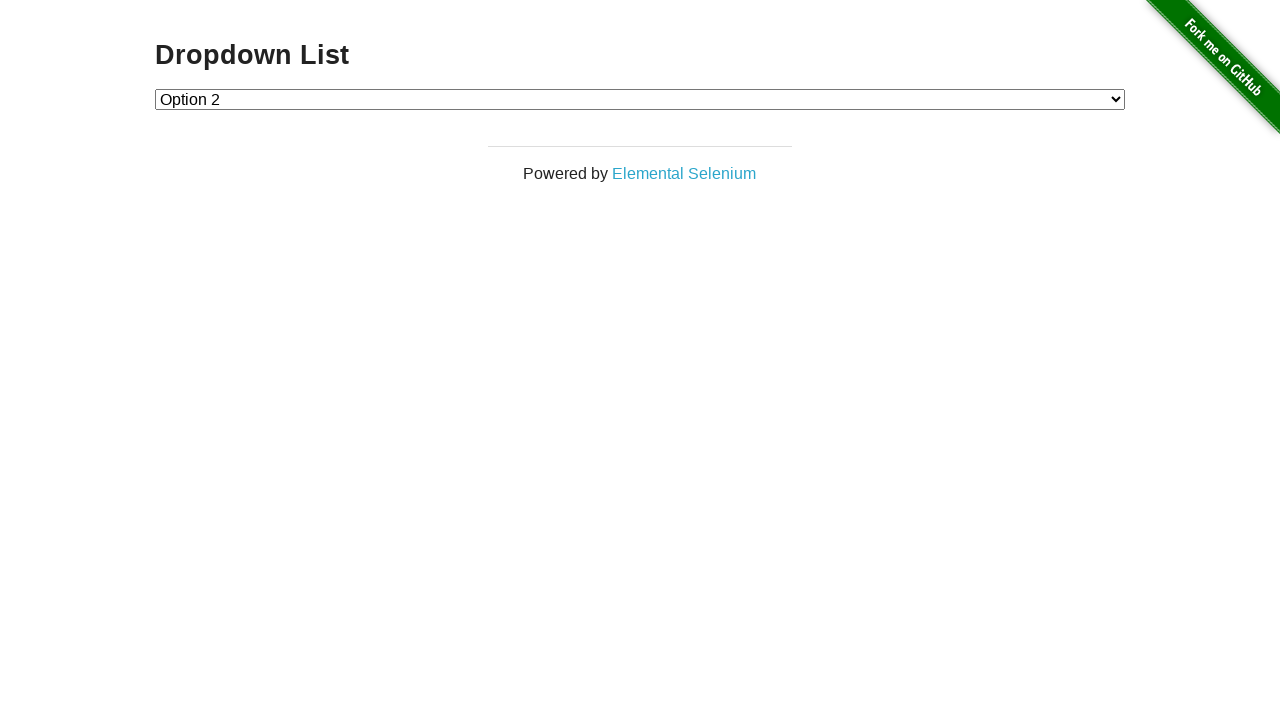